Tests slider keyboard interaction by pressing the right arrow key multiple times to change the slider value

Starting URL: https://bonigarcia.dev/selenium-webdriver-java/web-form.html

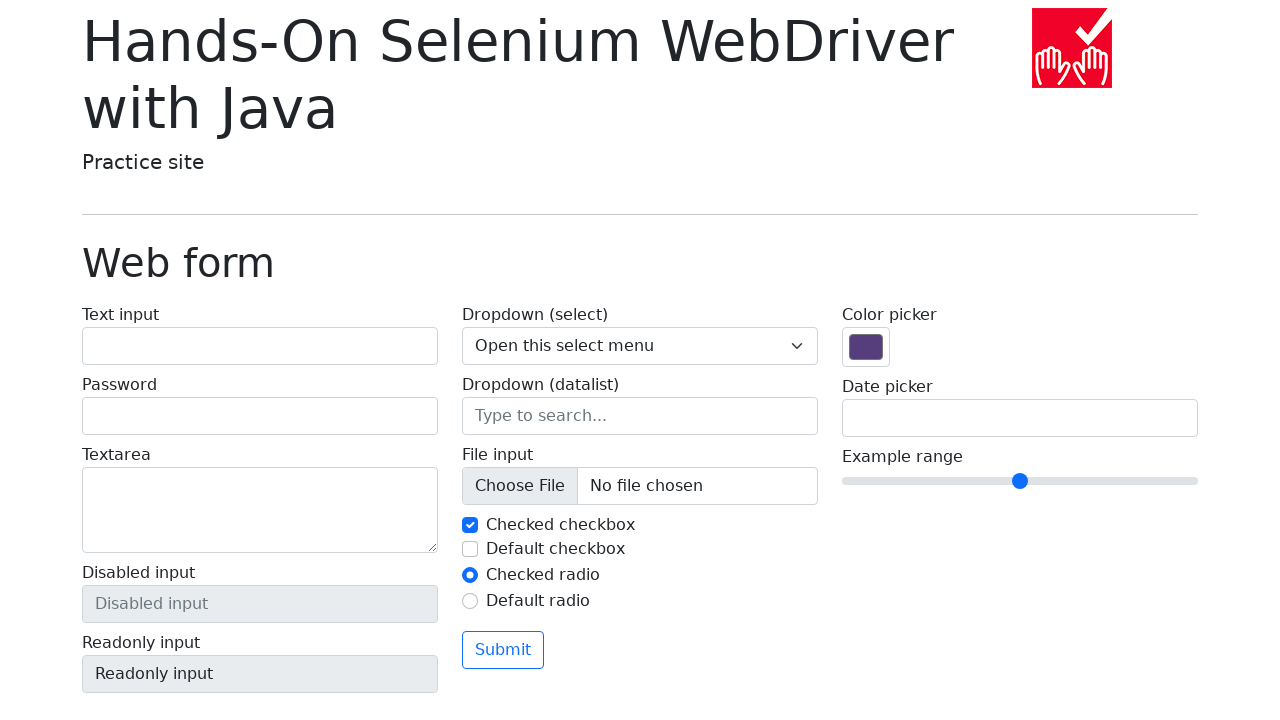

Located slider element with name 'my-range'
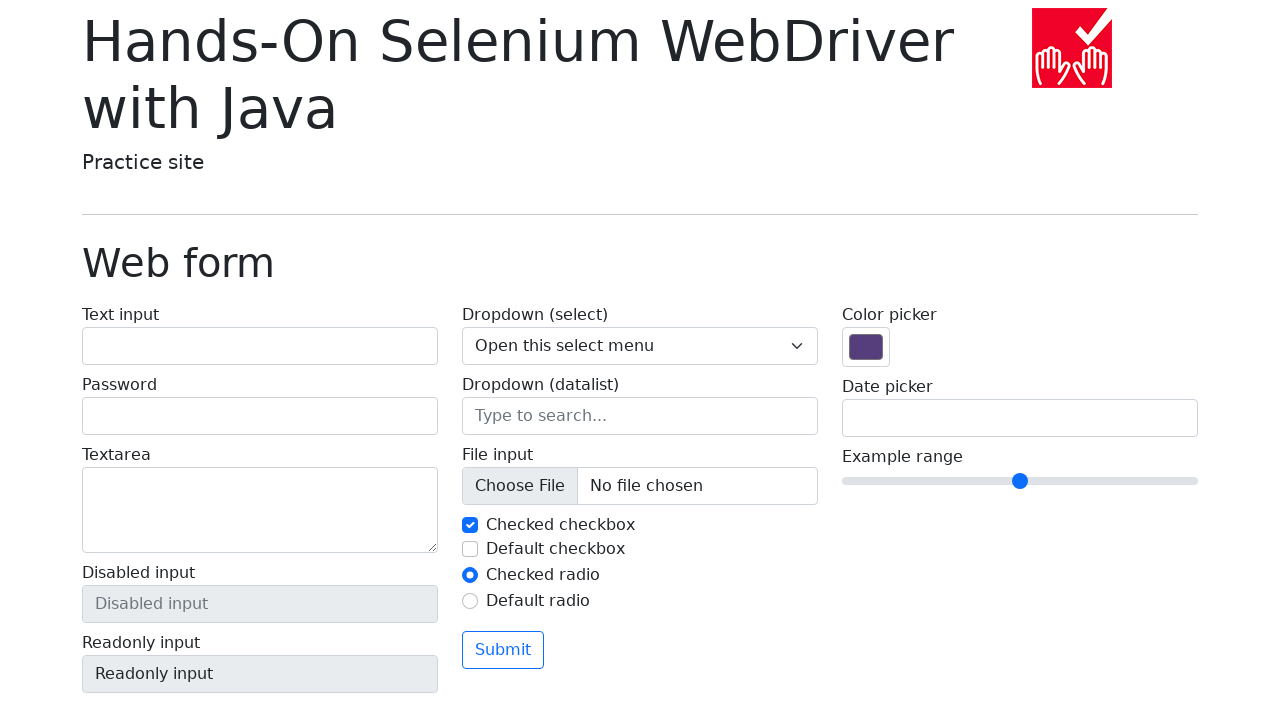

Pressed right arrow key on slider (press 1 of 5) on input[name='my-range']
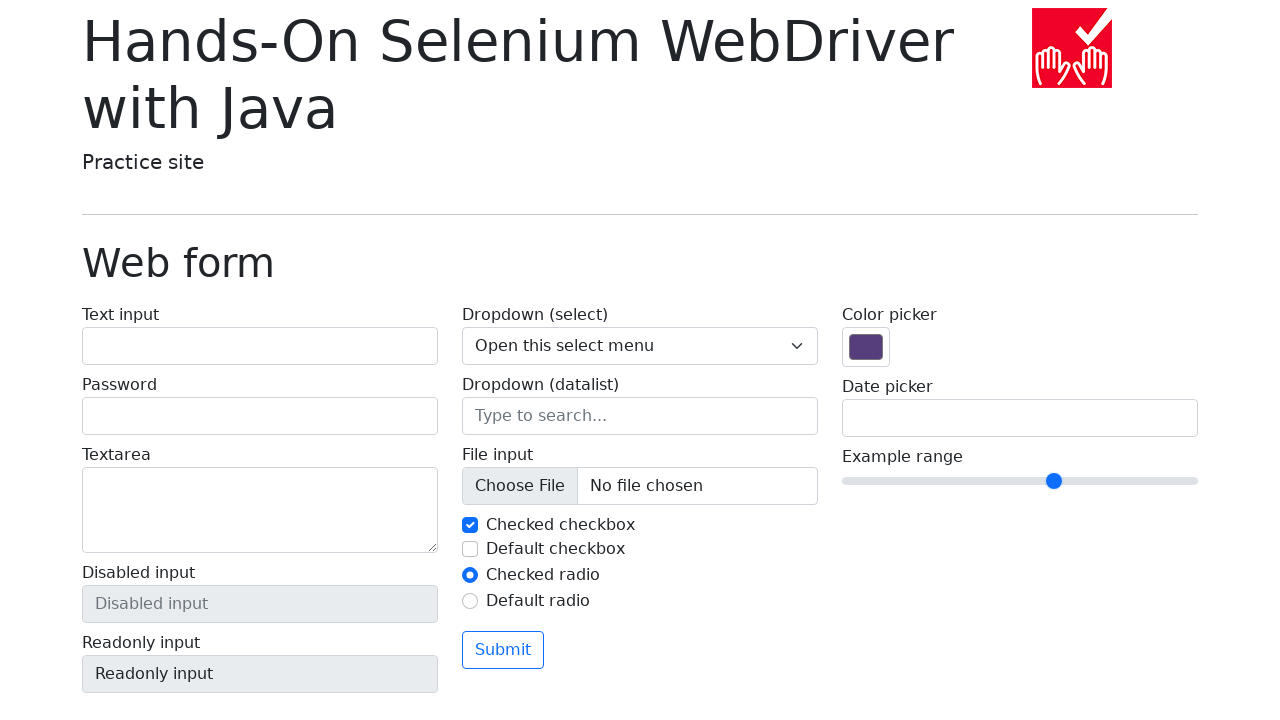

Pressed right arrow key on slider (press 2 of 5) on input[name='my-range']
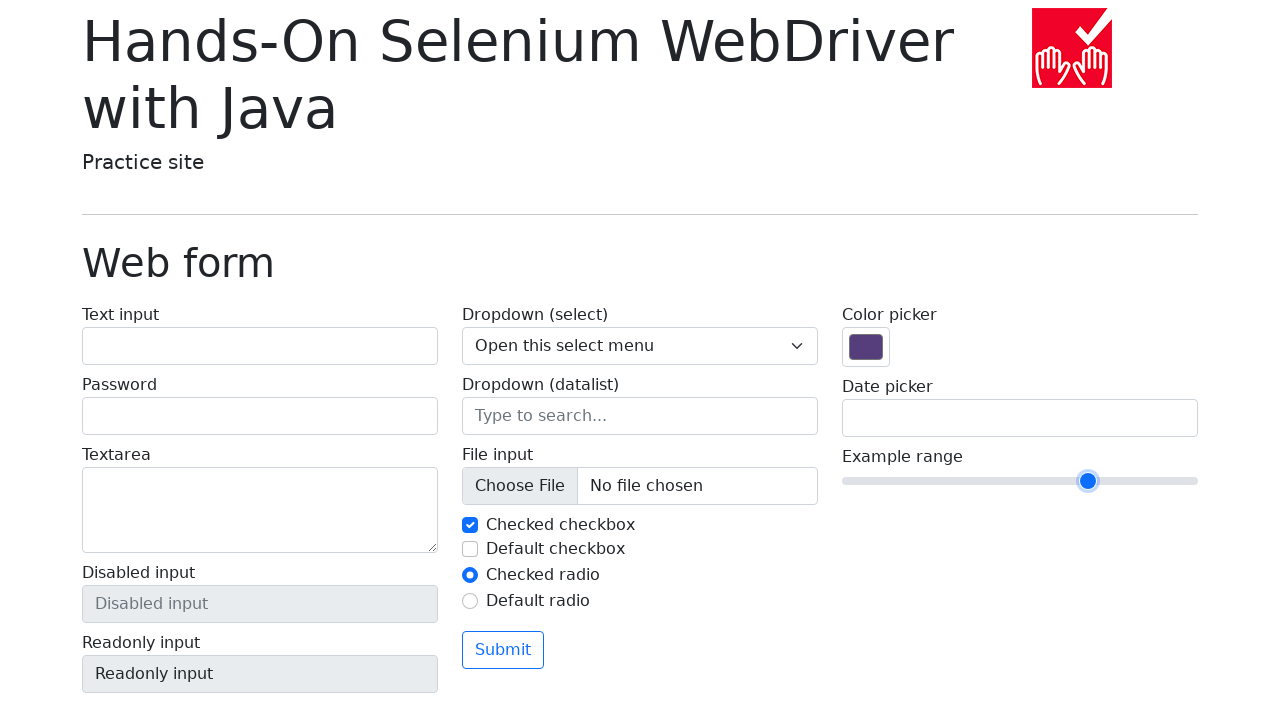

Pressed right arrow key on slider (press 3 of 5) on input[name='my-range']
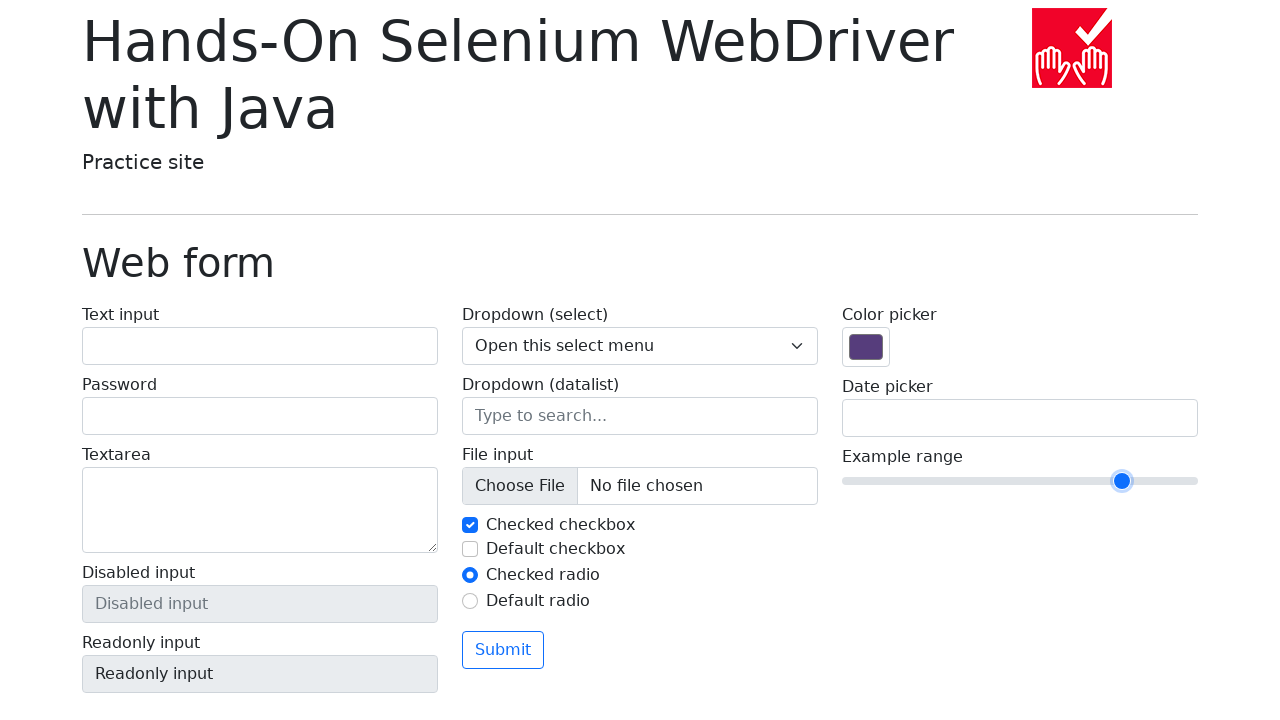

Pressed right arrow key on slider (press 4 of 5) on input[name='my-range']
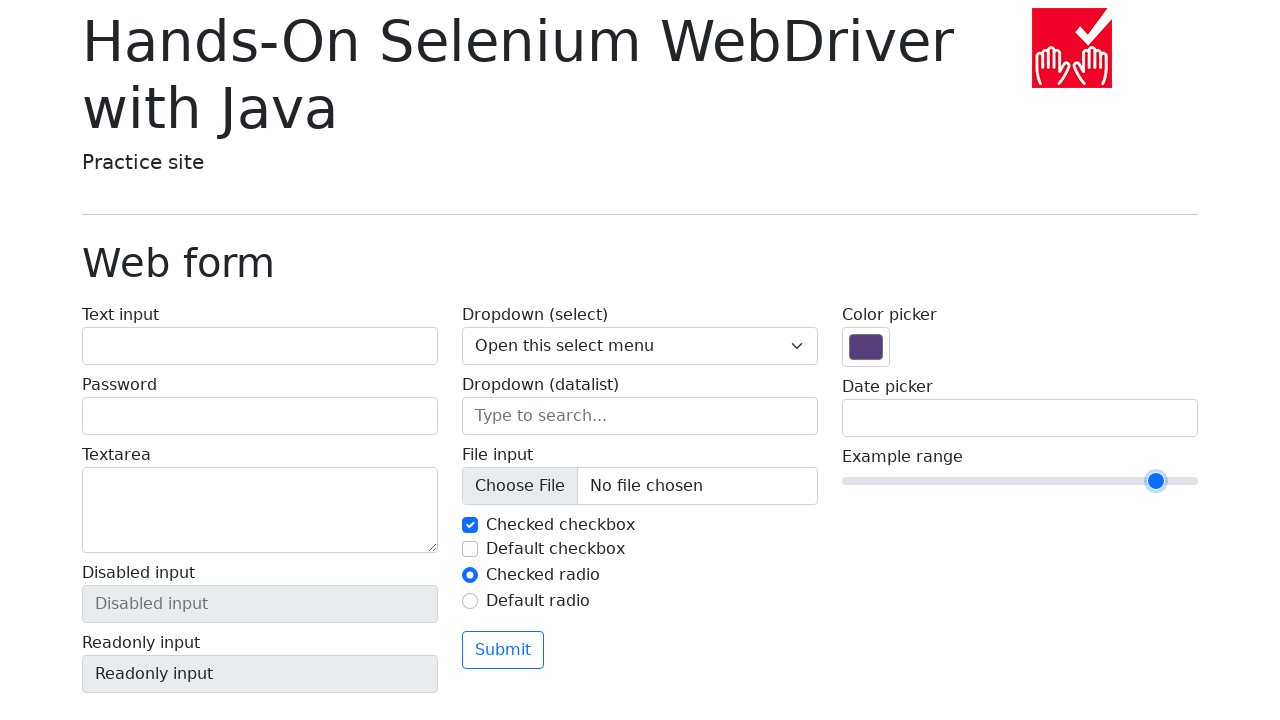

Pressed right arrow key on slider (press 5 of 5) on input[name='my-range']
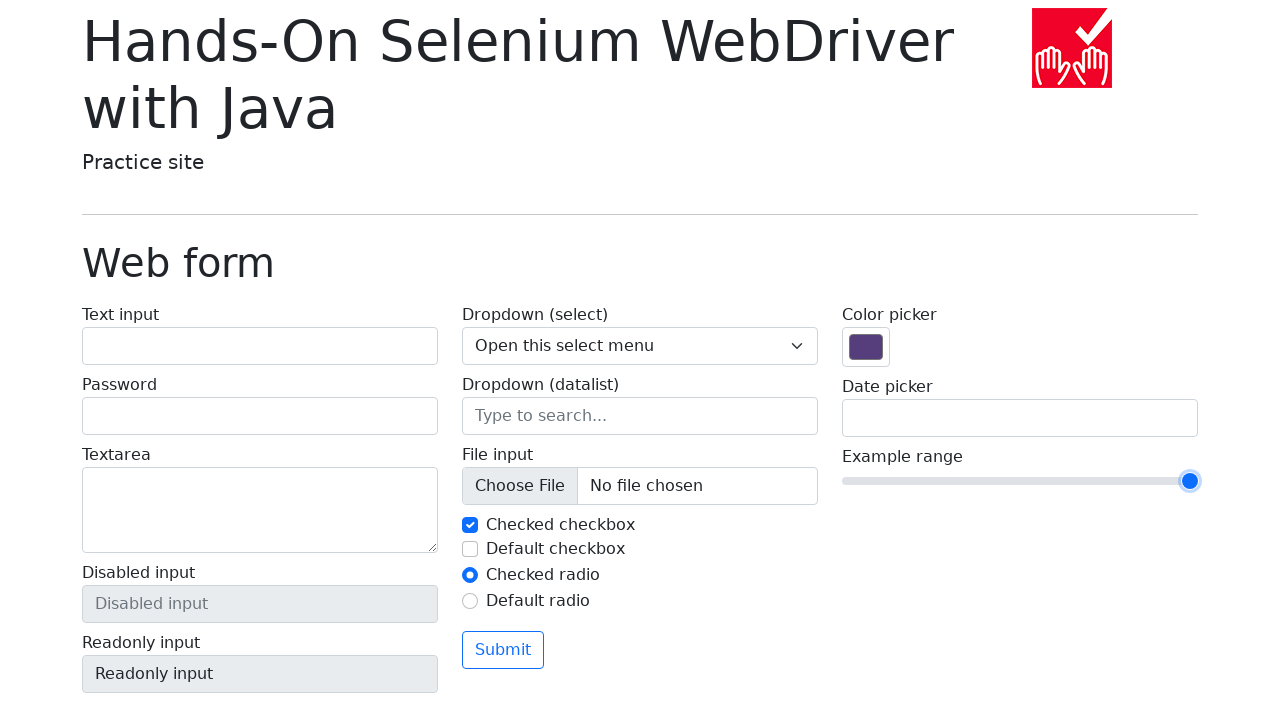

Waited 100ms for slider value to update
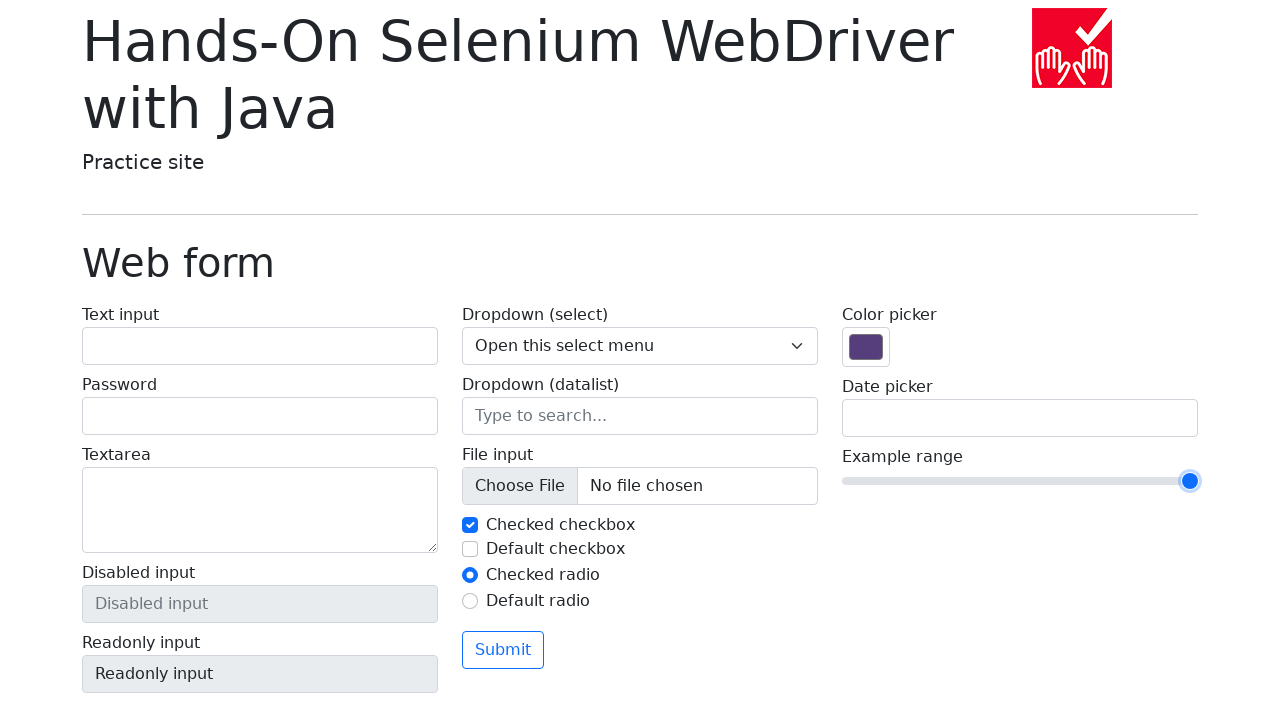

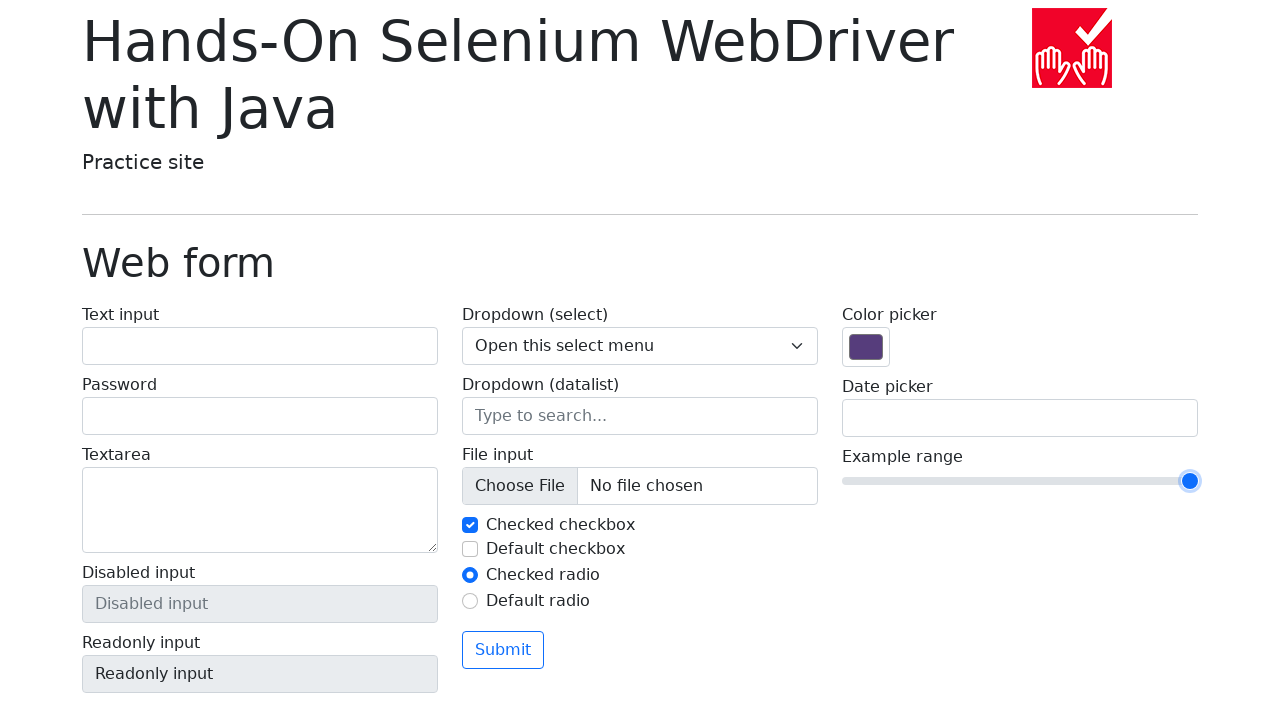